Tests confirm box by clicking confirm button, dismissing the alert, and verifying Cancel was selected.

Starting URL: https://demoqa.com/alerts

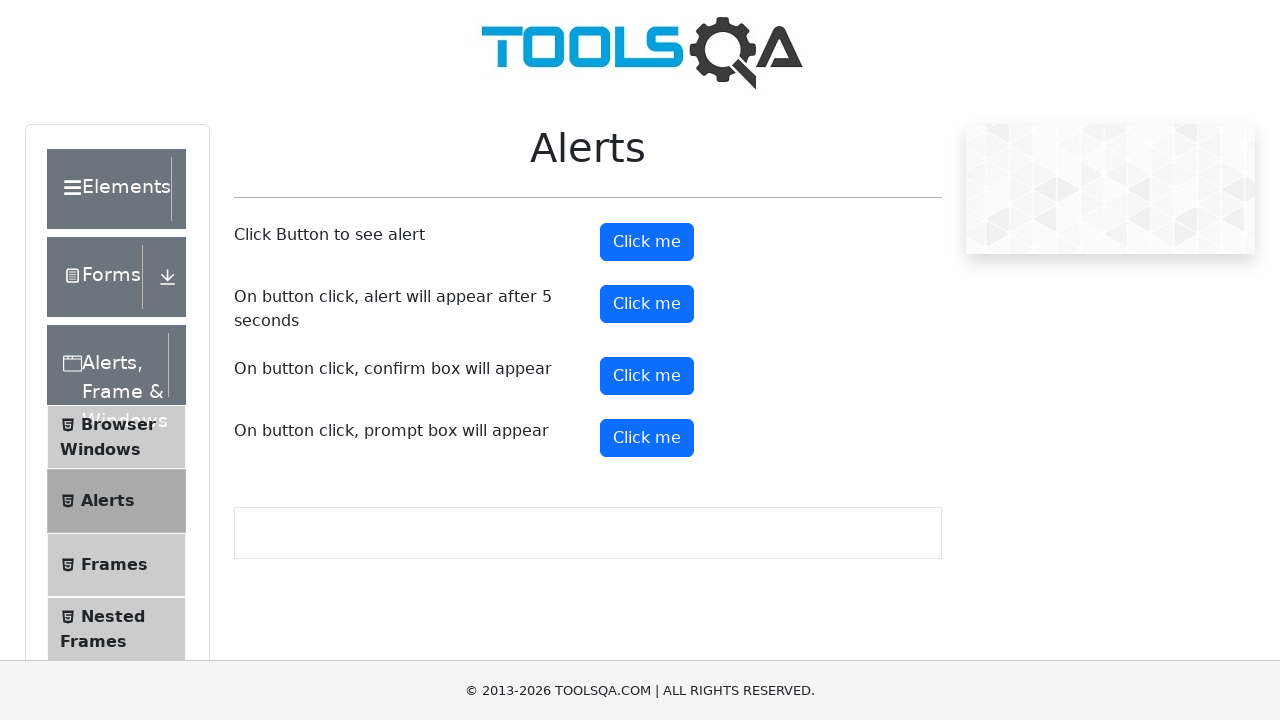

Set up dialog handler to dismiss the confirm box
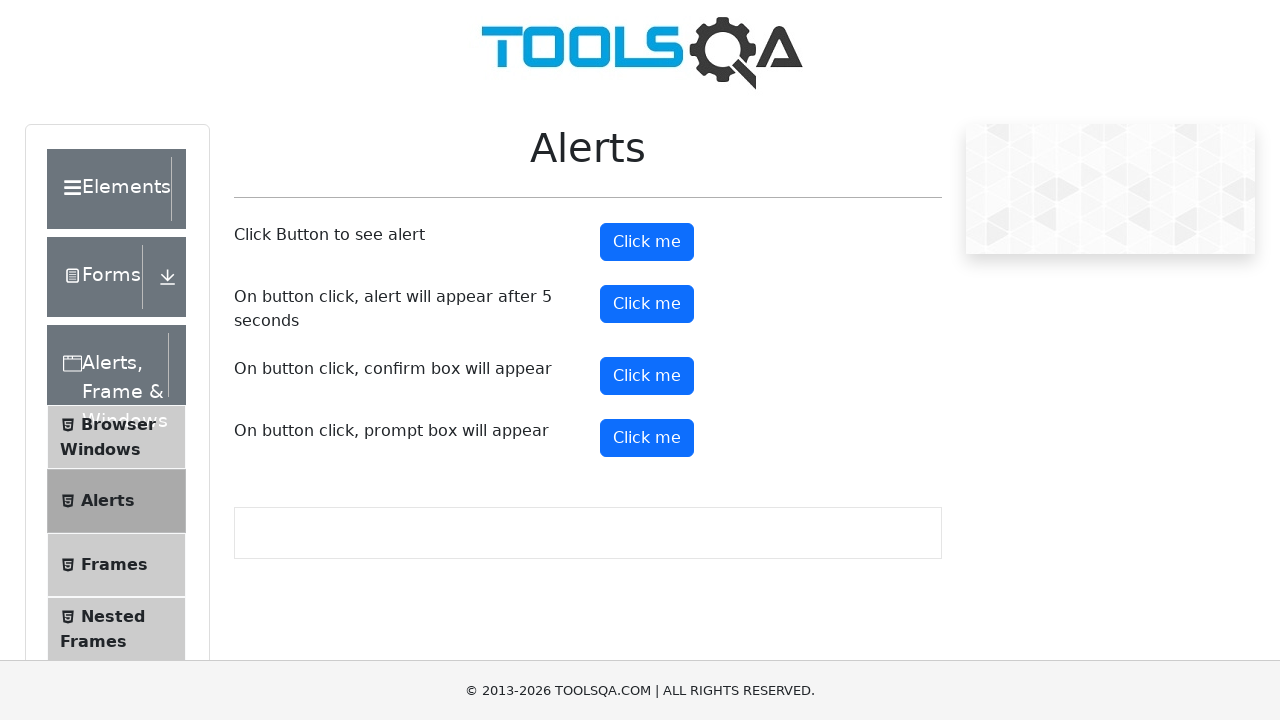

Clicked the confirm button to trigger the confirm dialog at (647, 376) on #confirmButton
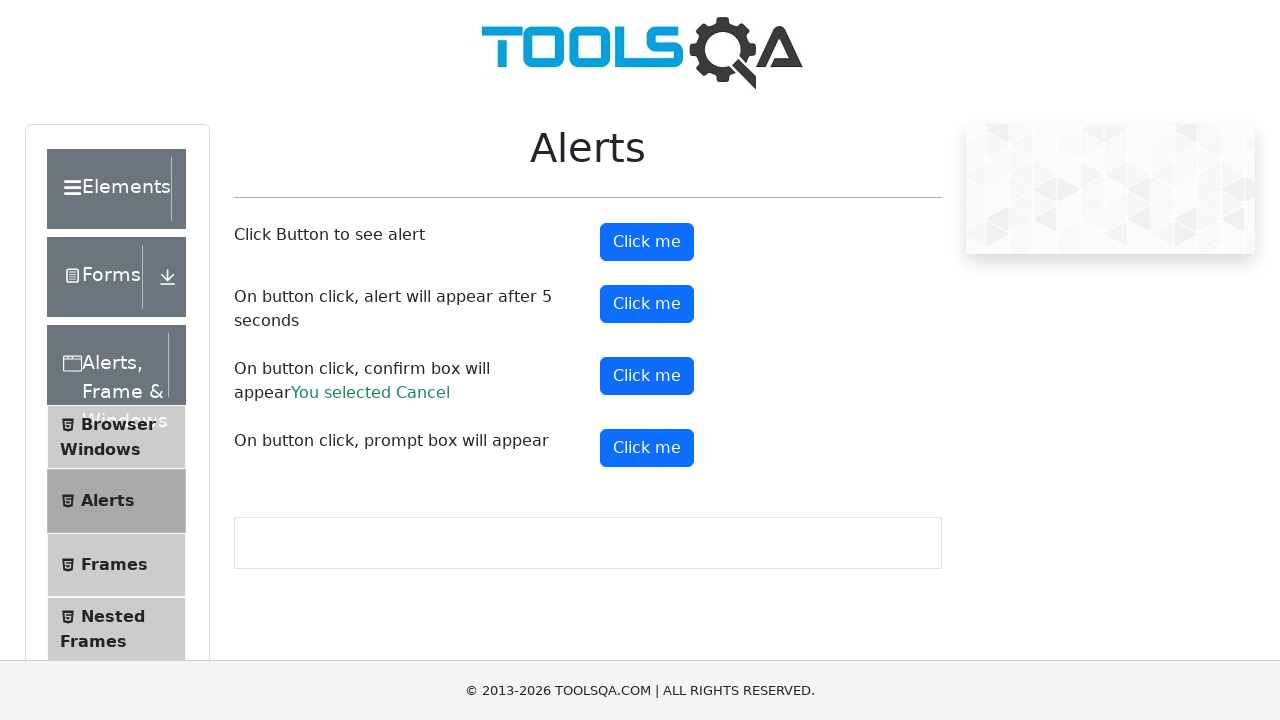

Verified that the confirm result message appeared after dismissing the alert
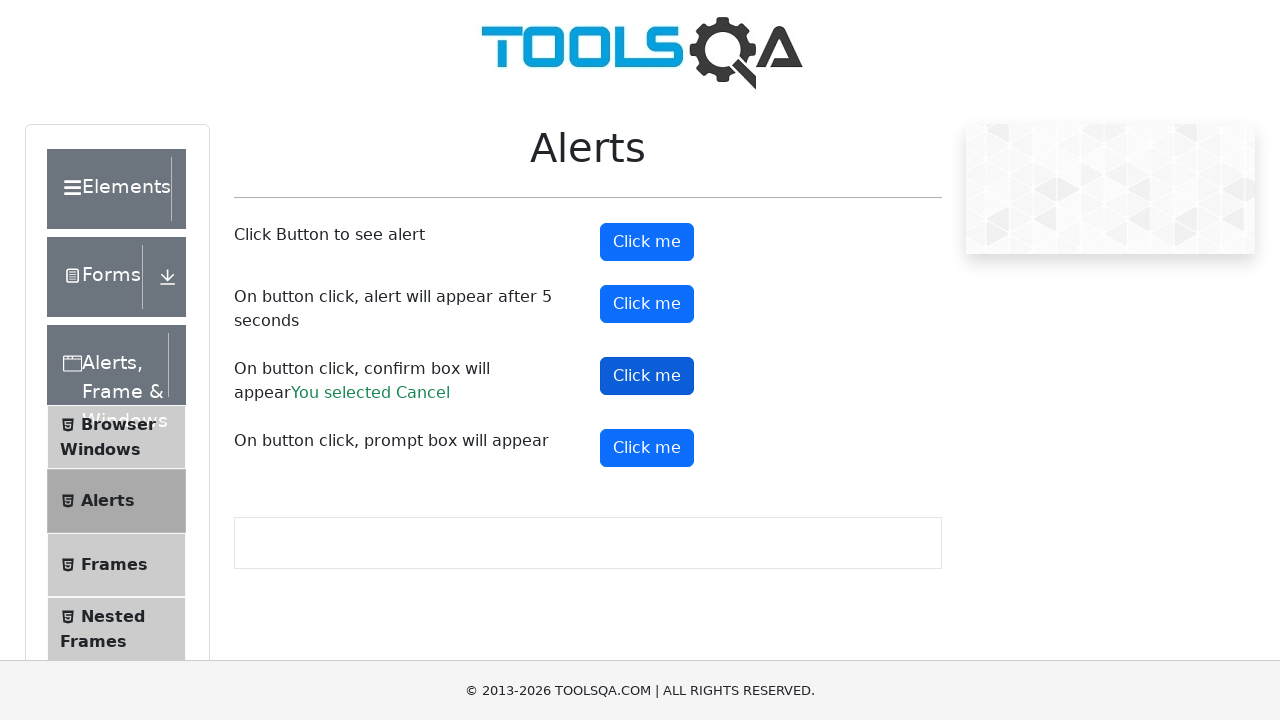

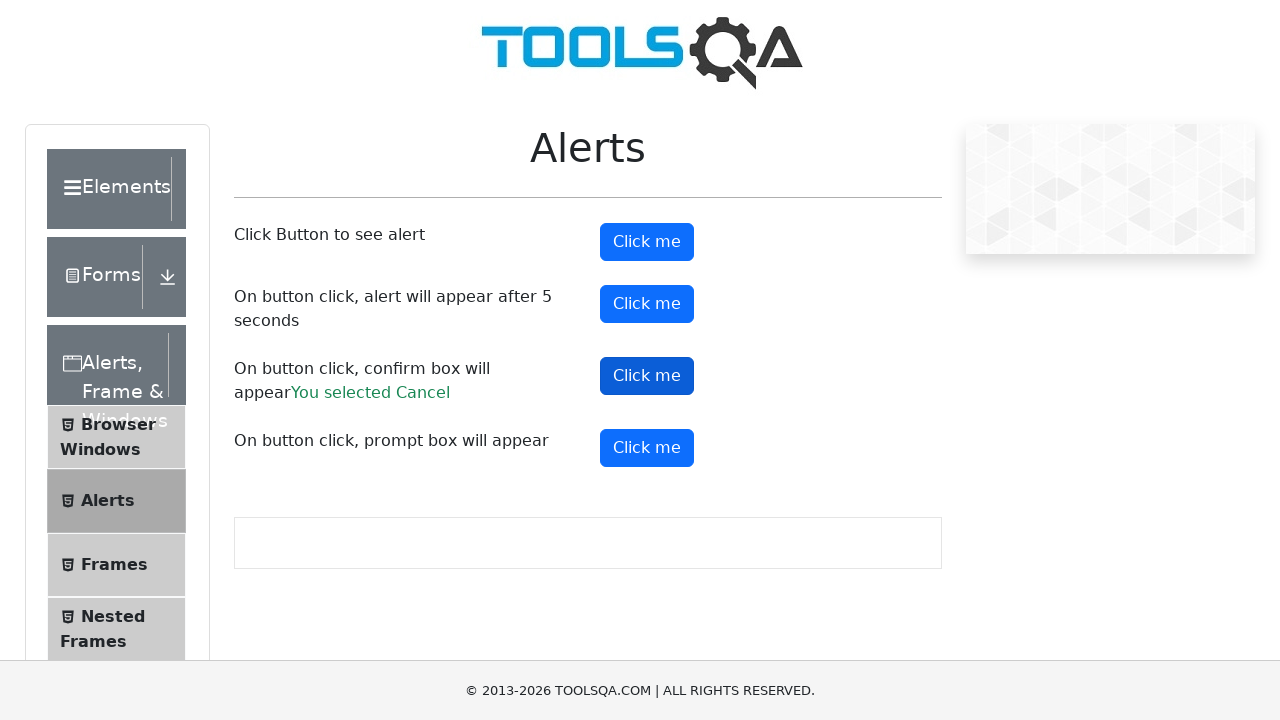